Tests the train search functionality on erail.in by filling source and destination station fields, then clicking the date-only checkbox to view train schedules between Chennai (MAS) and Bangalore (SBC).

Starting URL: https://erail.in/

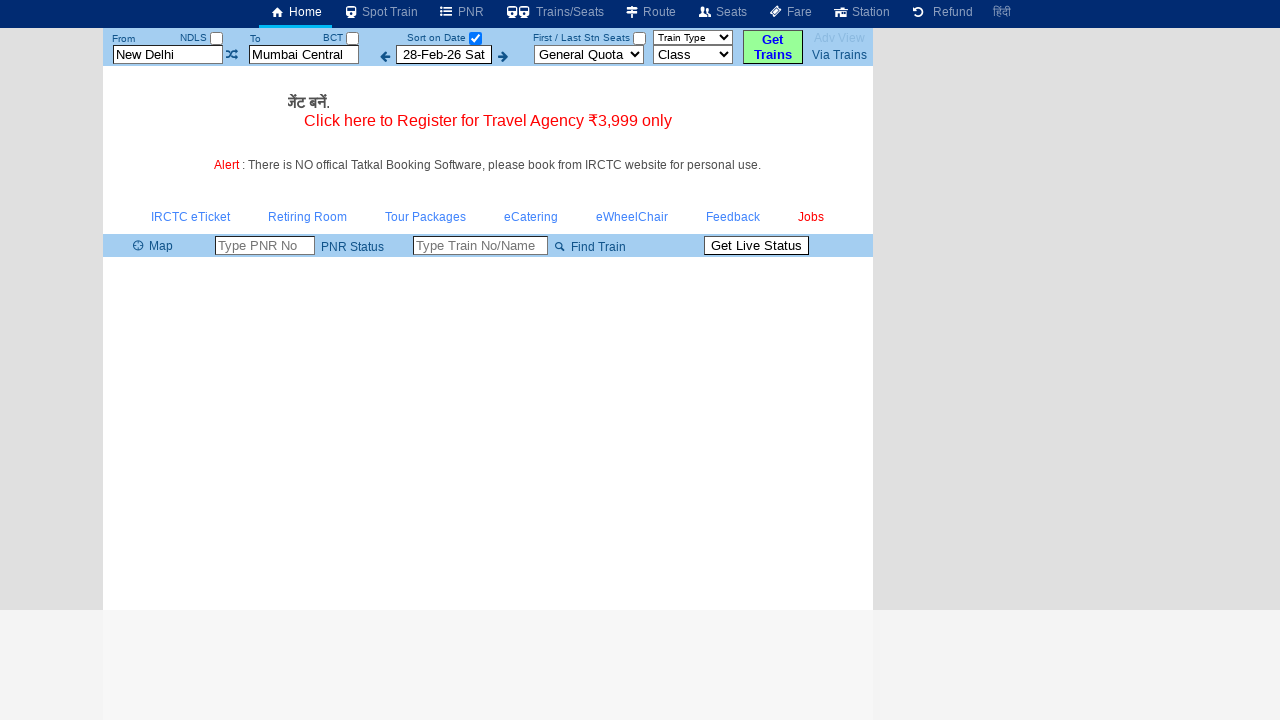

Cleared source station field on #txtStationFrom
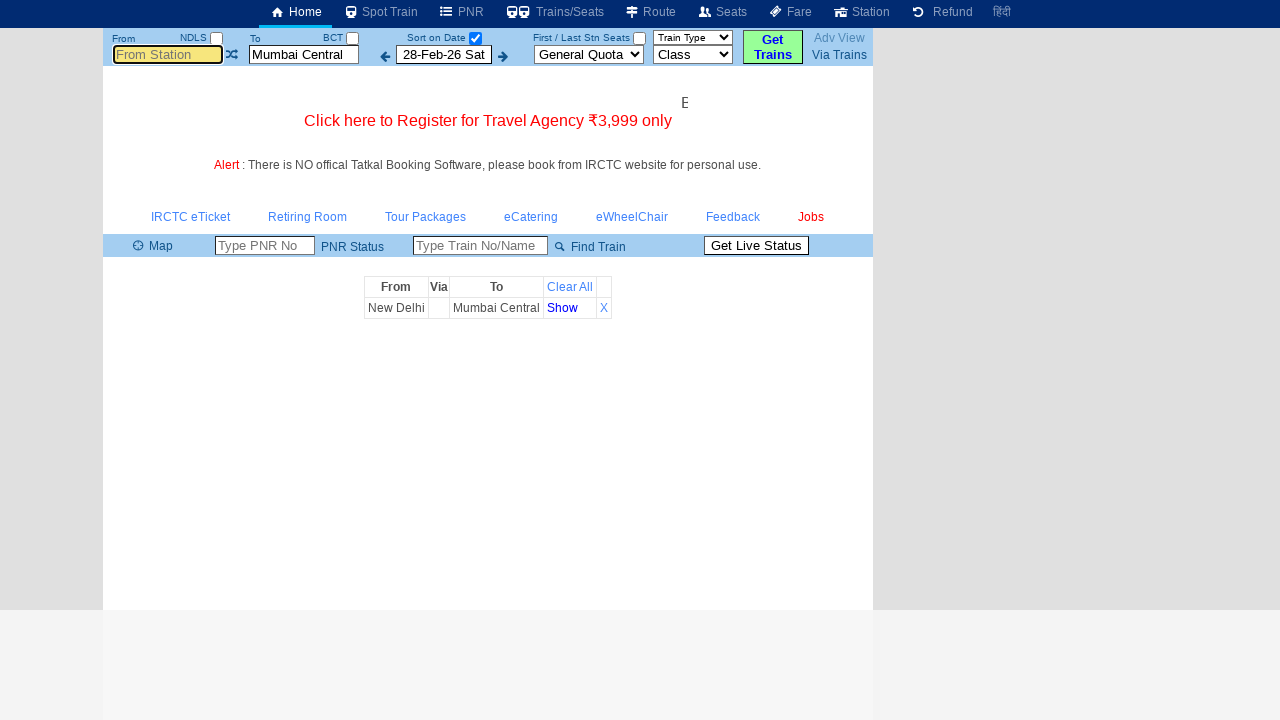

Filled source station field with MAS (Chennai) on #txtStationFrom
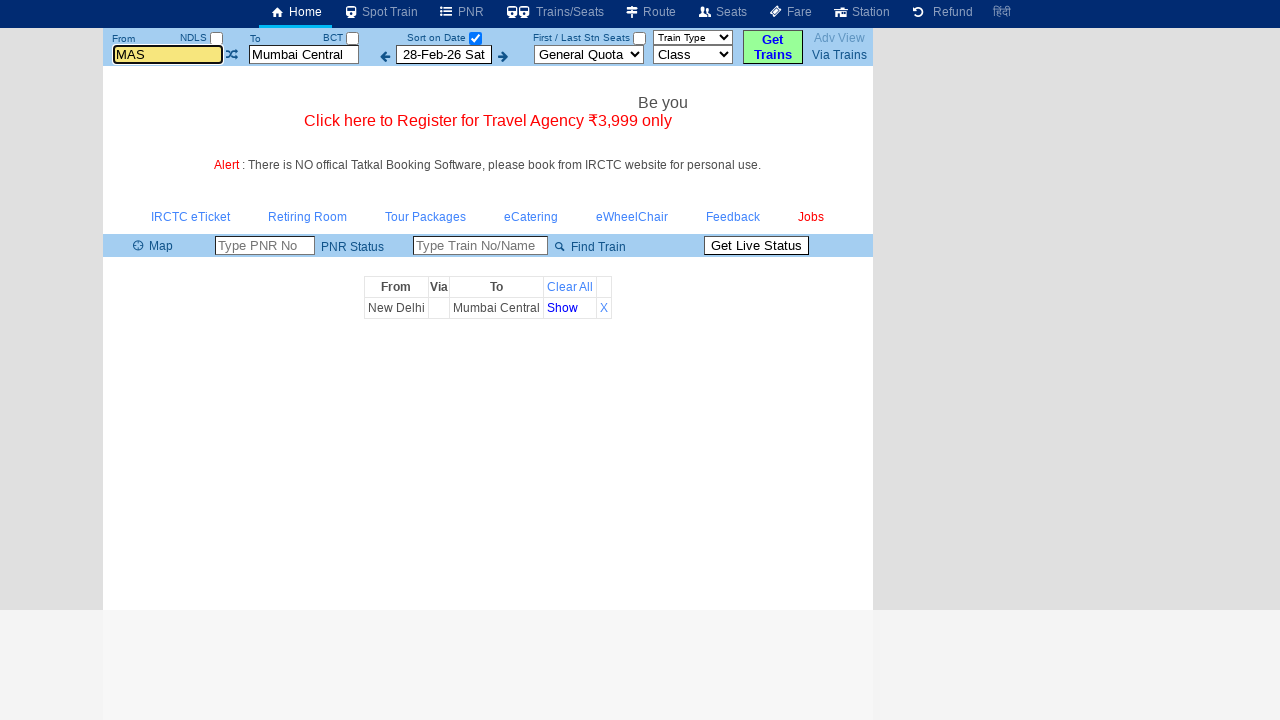

Pressed Tab key to move focus
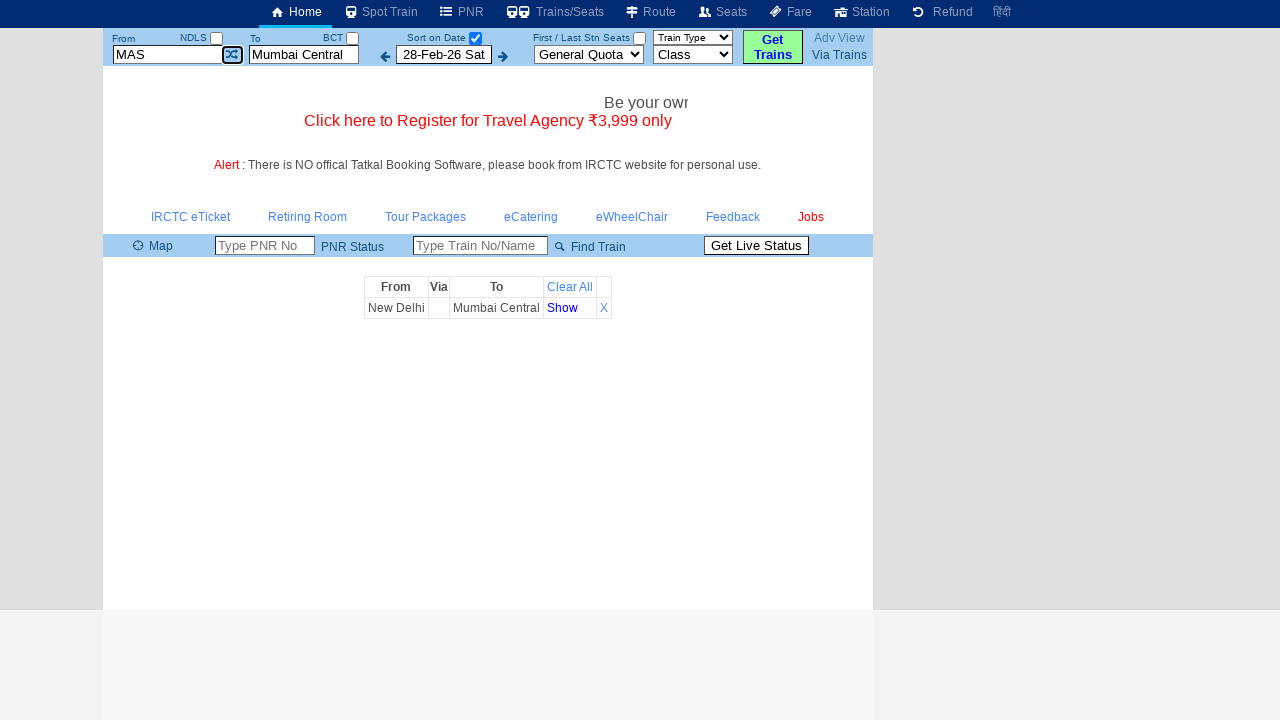

Cleared destination station field on #txtStationTo
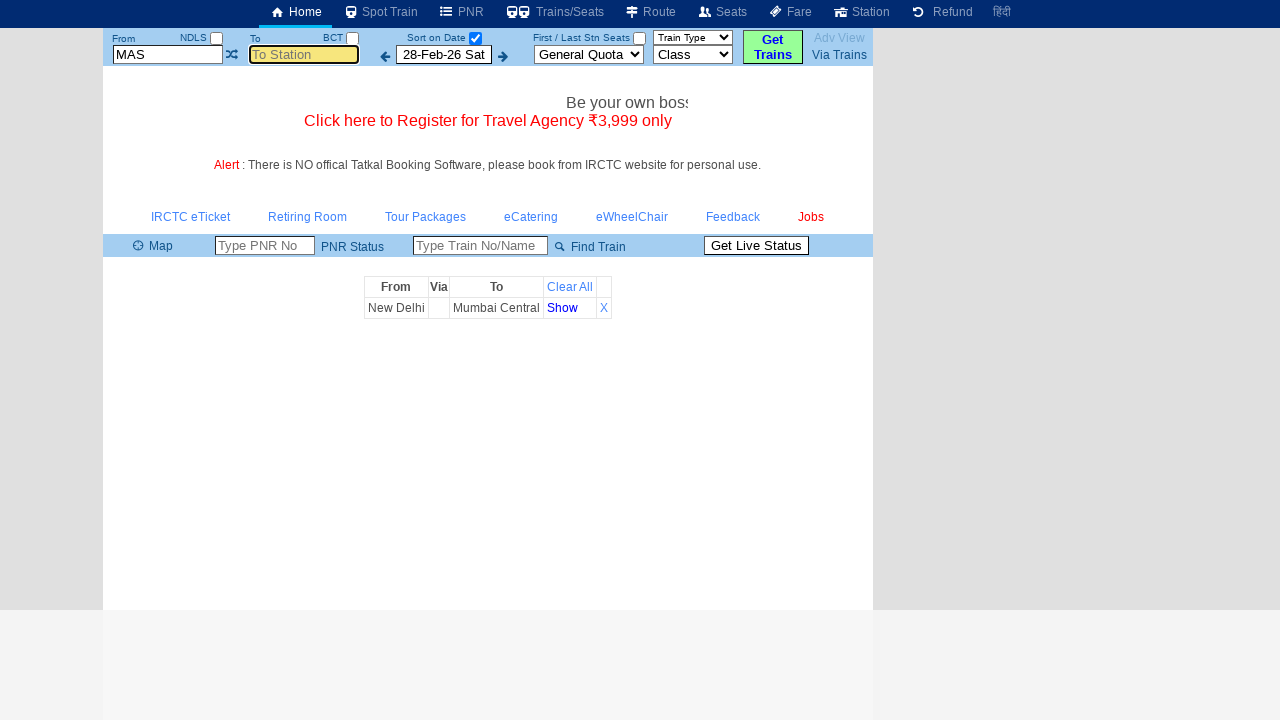

Filled destination station field with SBC (Bangalore) on #txtStationTo
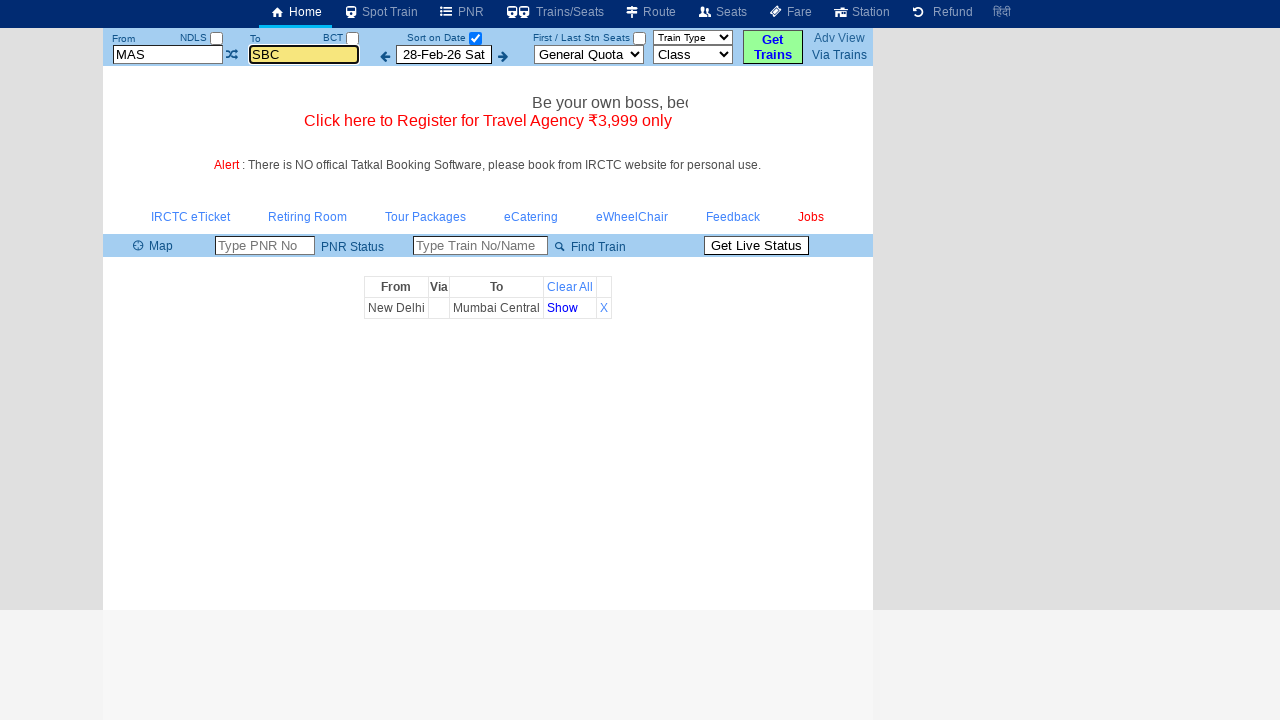

Pressed Tab key to move focus
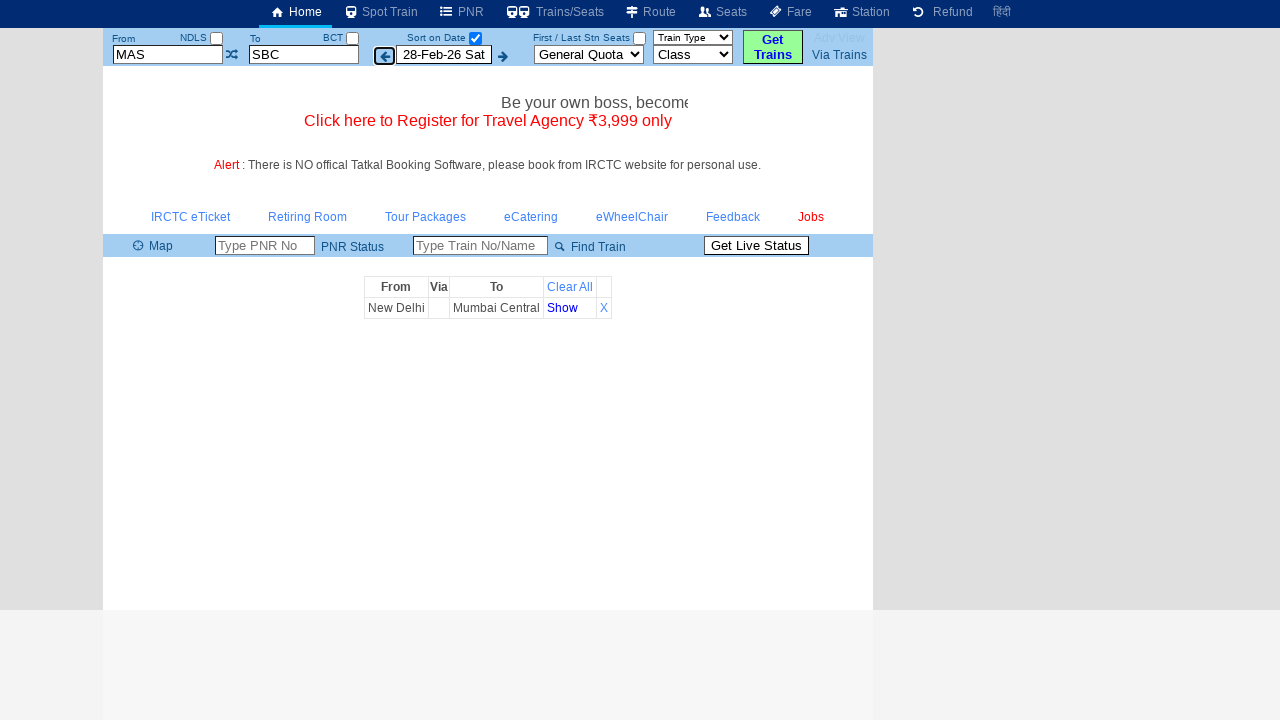

Waited 3 seconds for autocomplete/suggestions to settle
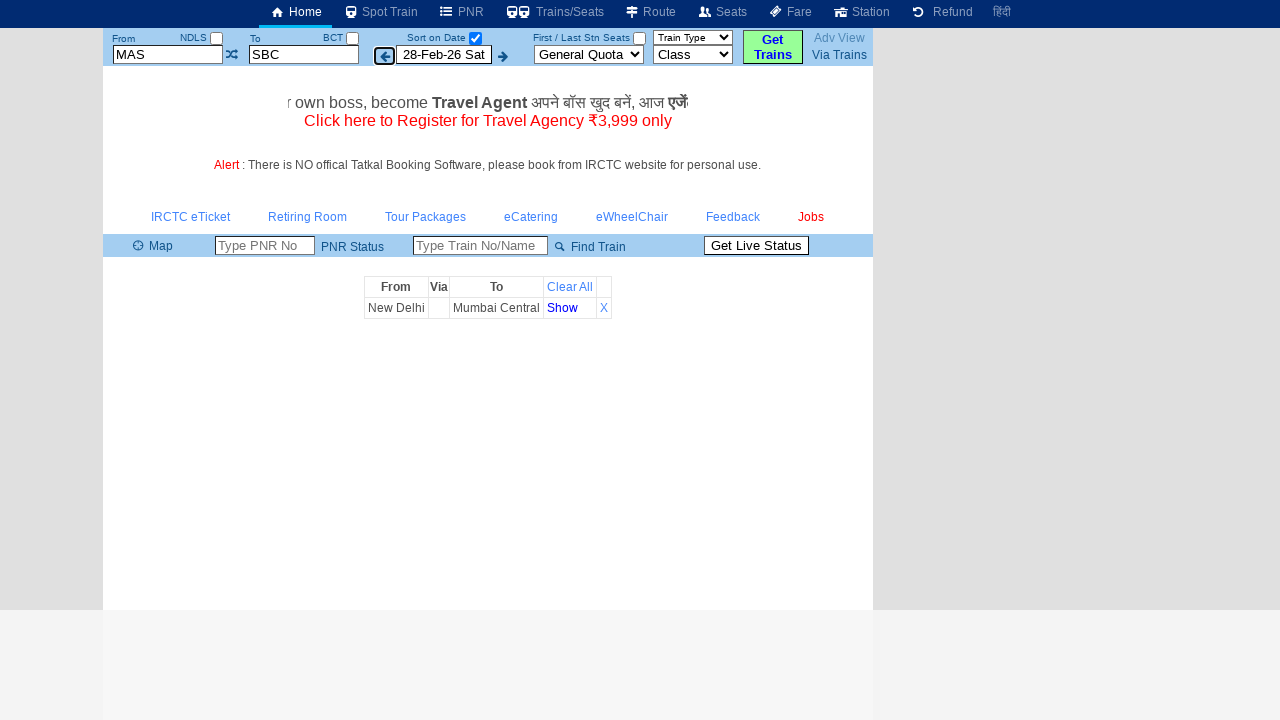

Clicked the date-only checkbox at (475, 38) on #chkSelectDateOnly
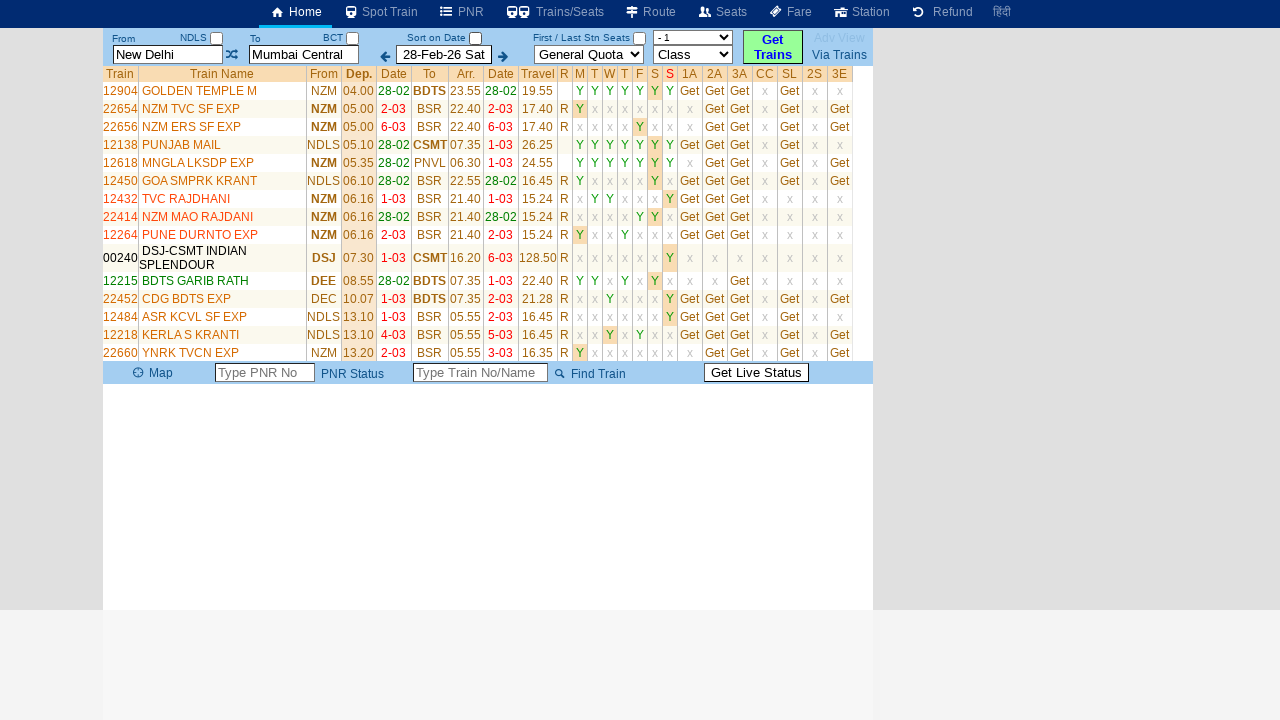

Train list table loaded with search results between Chennai (MAS) and Bangalore (SBC)
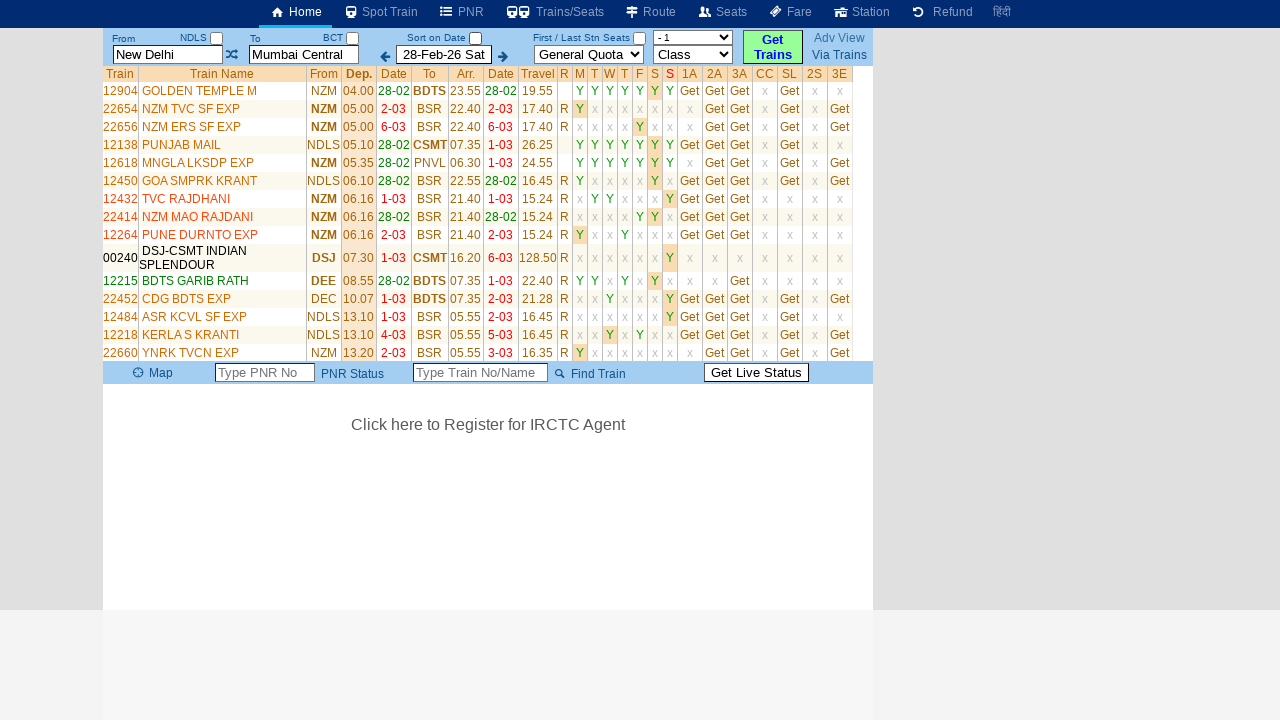

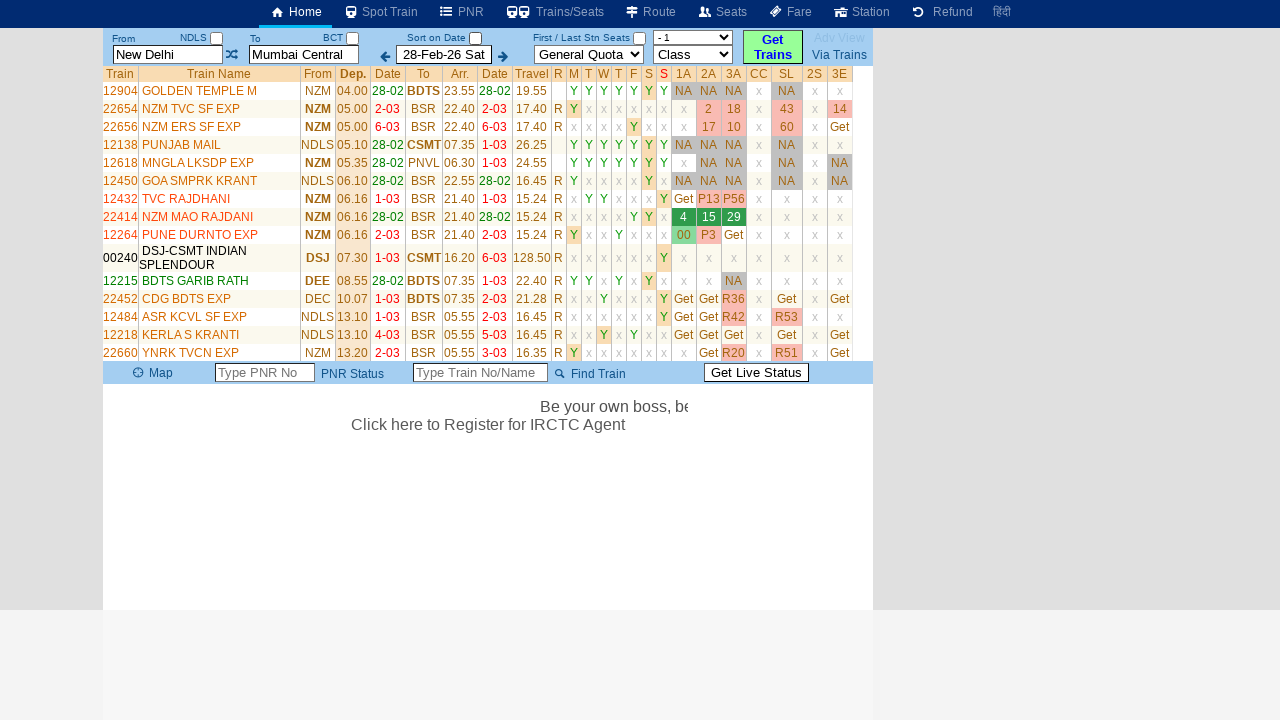